Tests a QA practice form by filling in login, password, database, and host fields, submitting the form, accepting an alert, clearing all fields, and refilling with different values before submitting again.

Starting URL: https://erikdark.github.io/dovod_repo_QA_form/

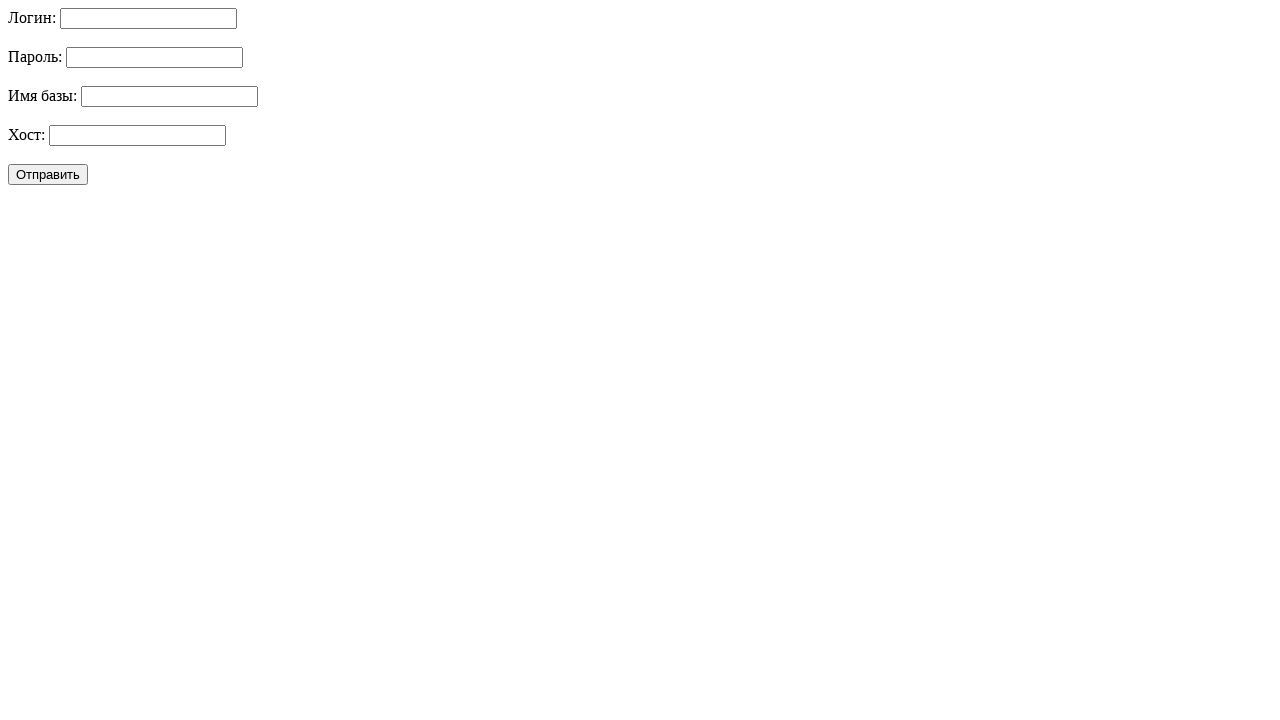

Filled login field with 'admin123' on #login
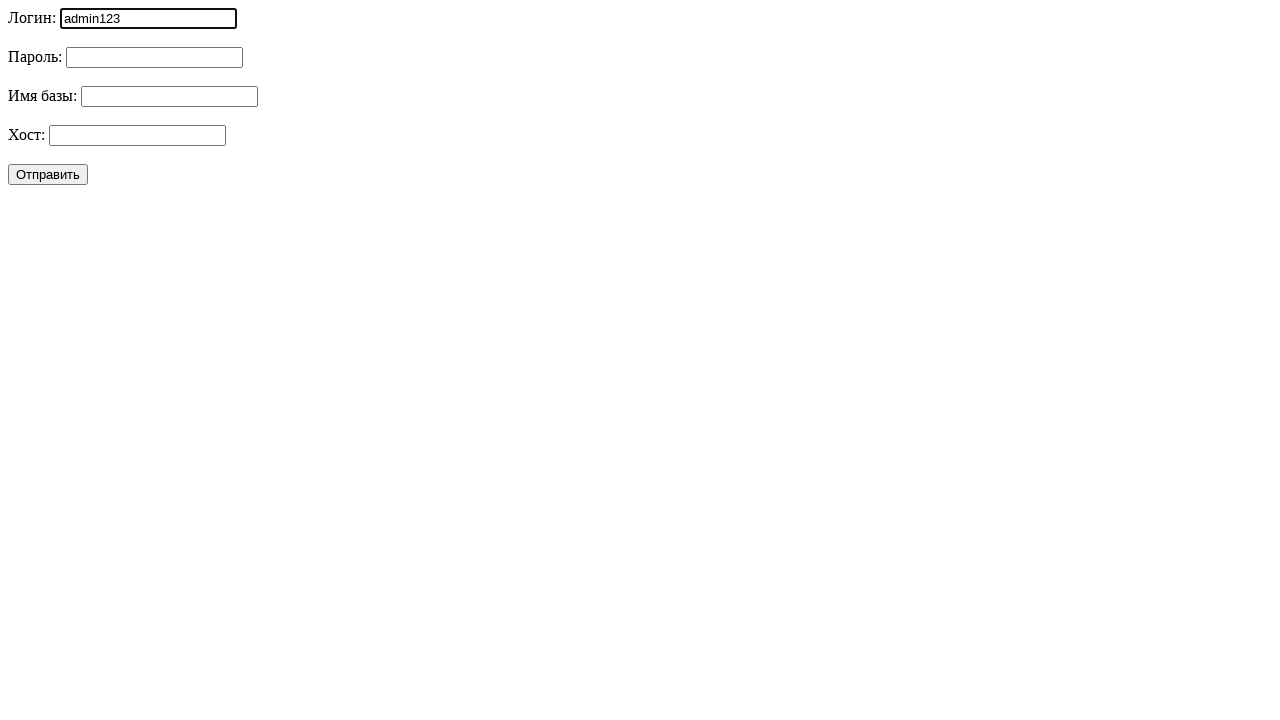

Filled password field with 'password123' on #password
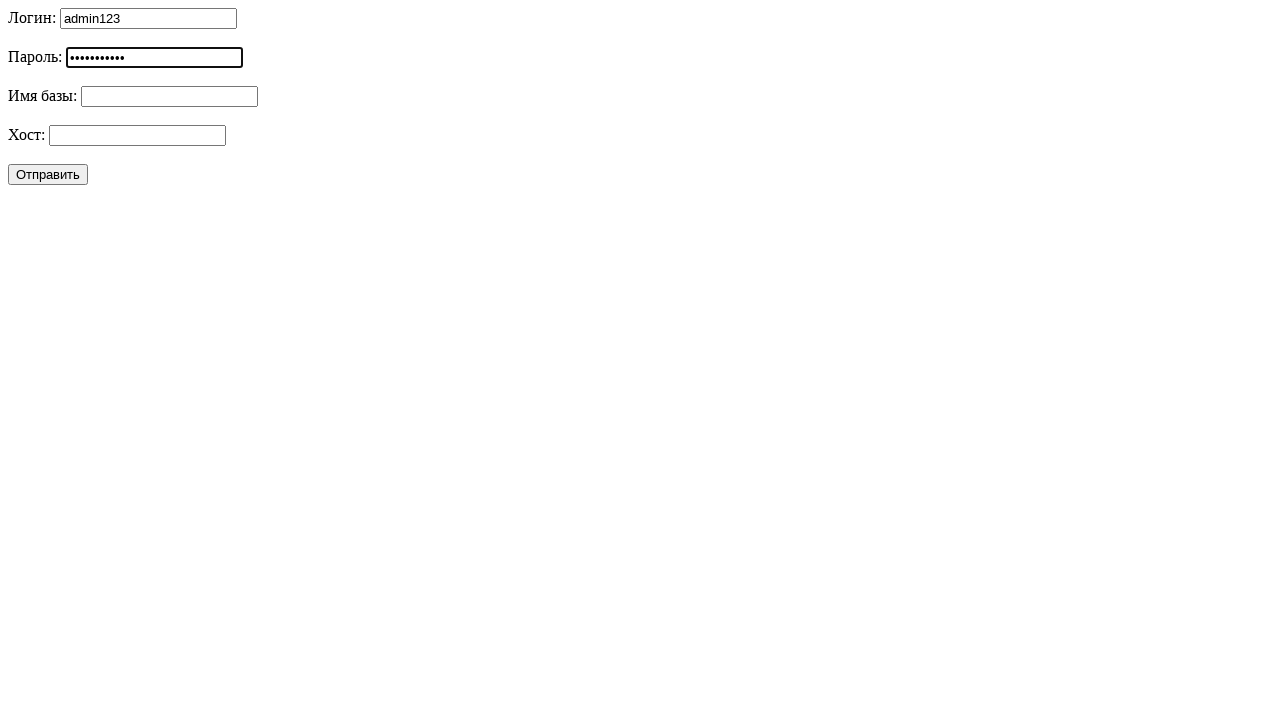

Filled database field with 'bd_dovod' on #database
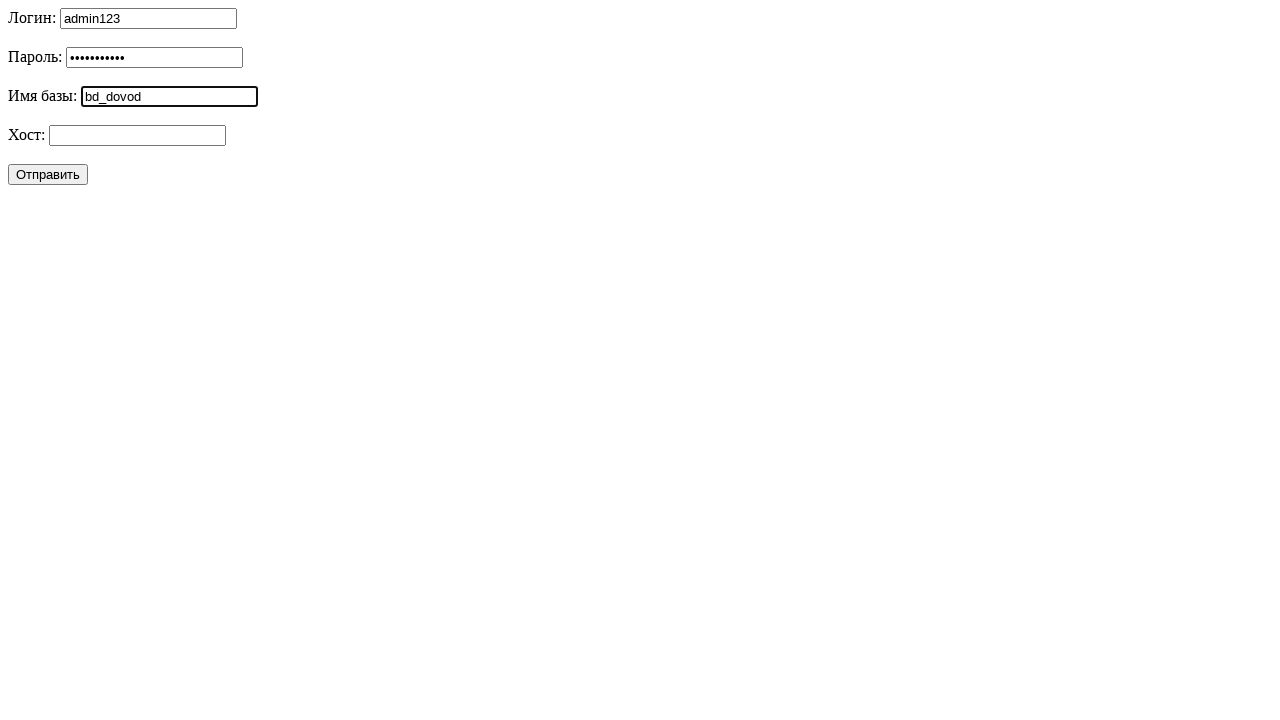

Filled host field with 'localhost' on #host
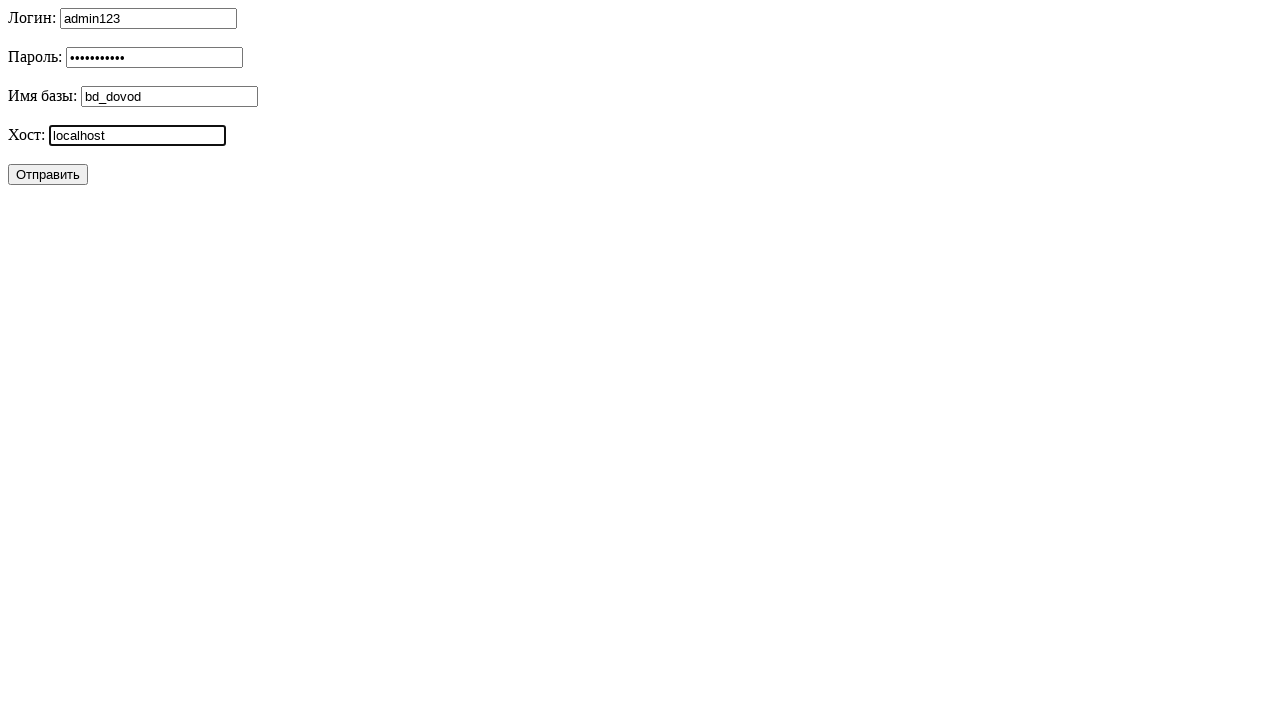

Clicked submit button to submit the form at (48, 174) on button[type='submit']
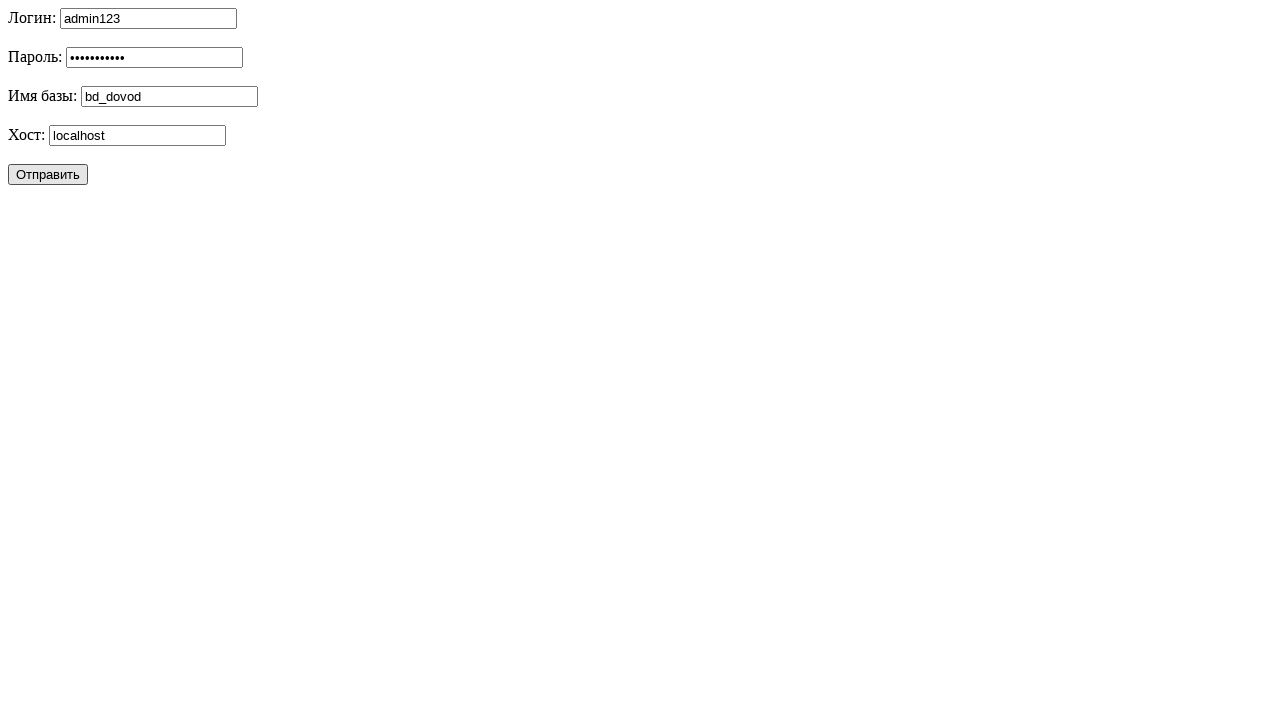

Set up dialog handler to accept alerts
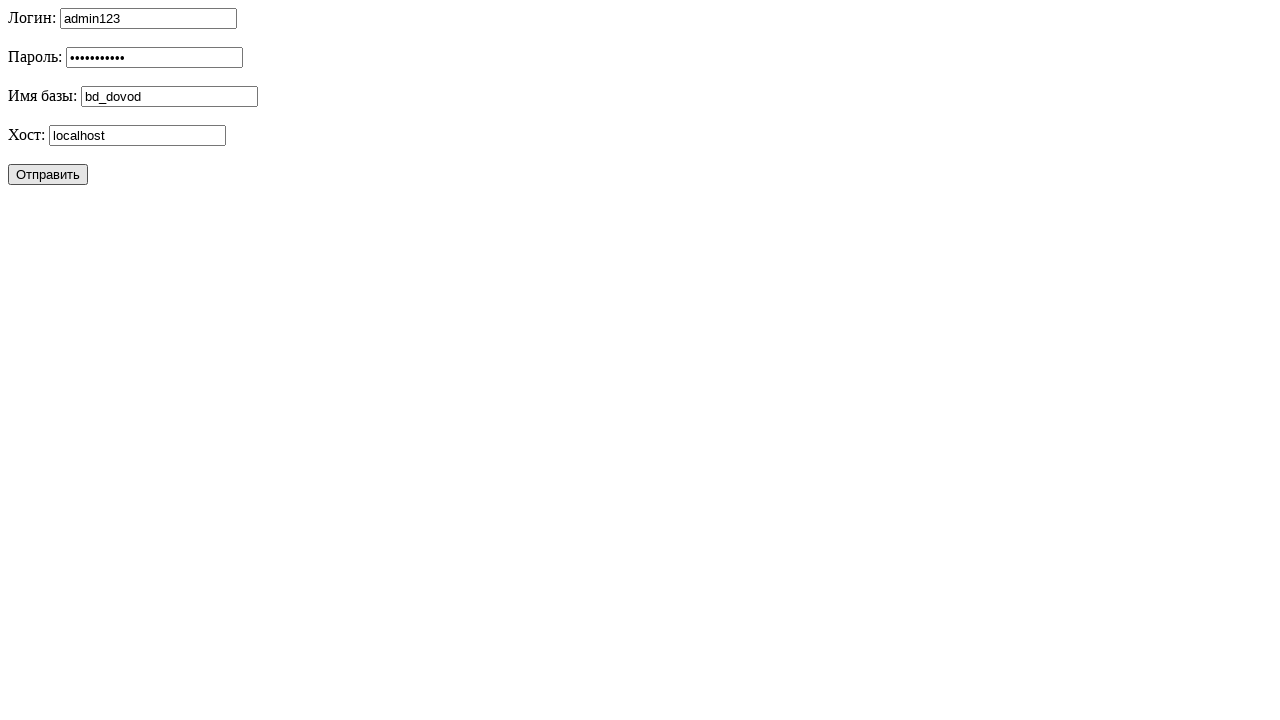

Brief wait for alert dialog to appear and be handled
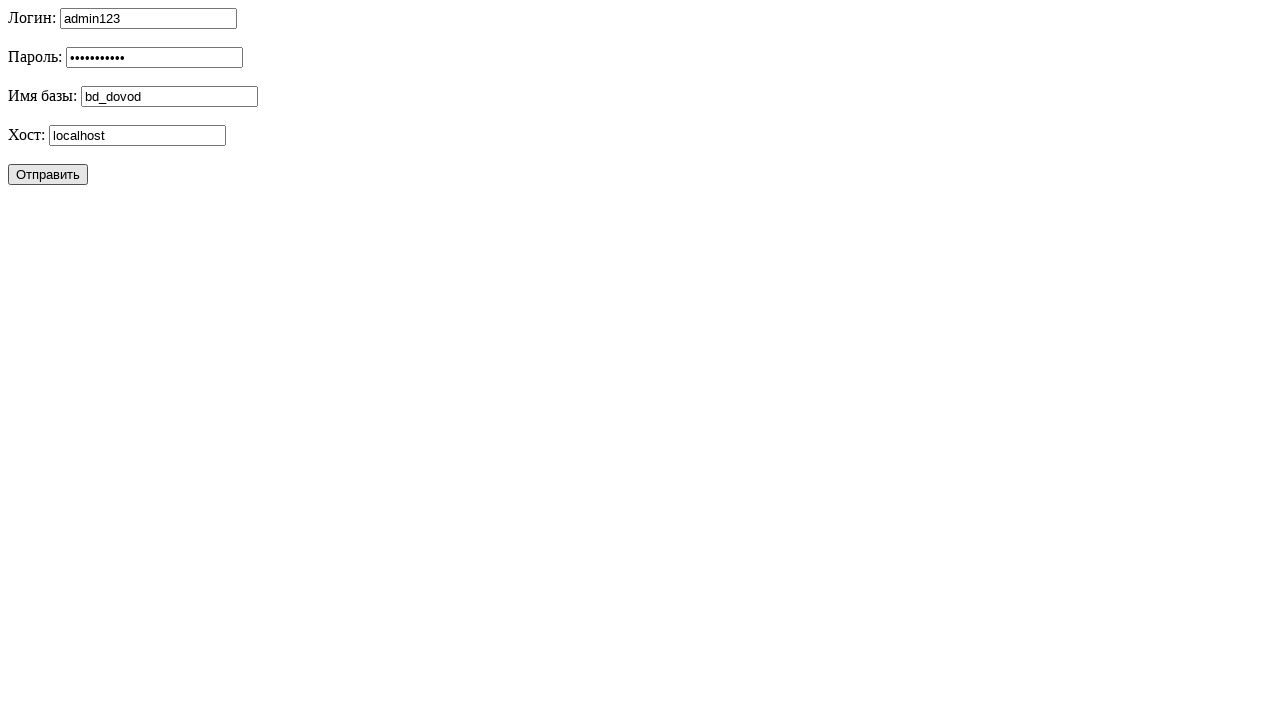

Cleared login field on #login
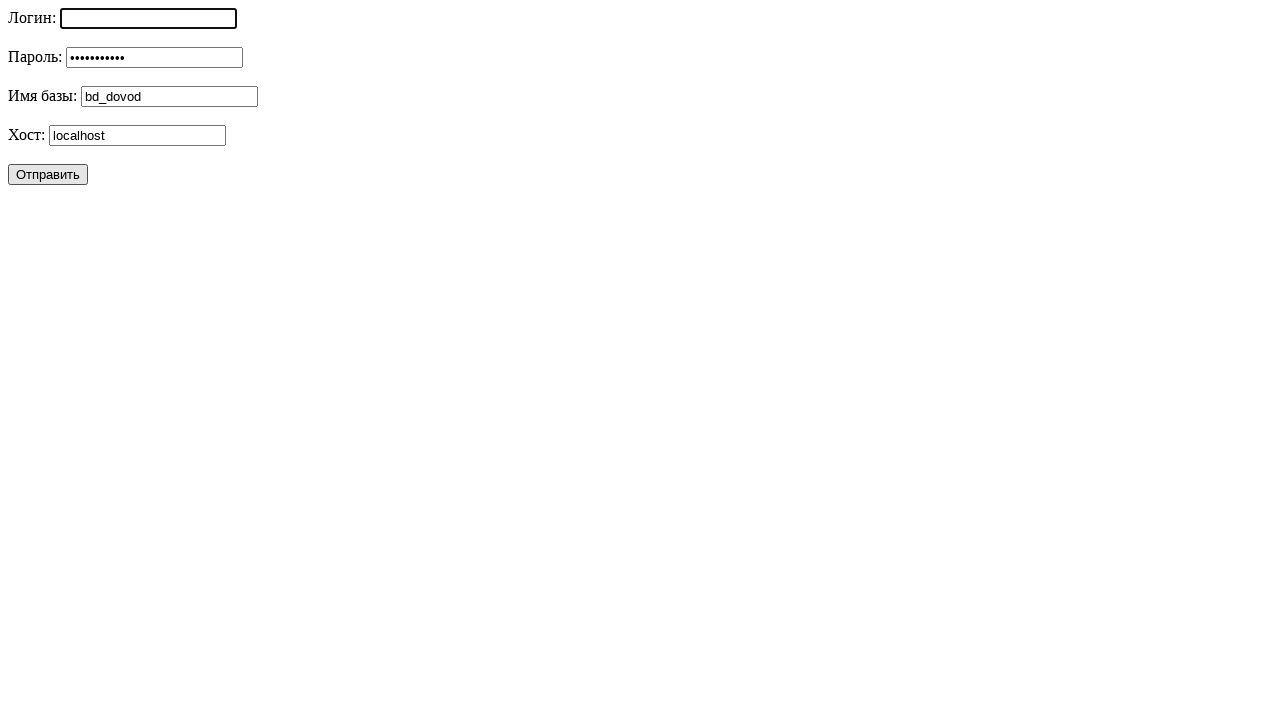

Cleared password field on #password
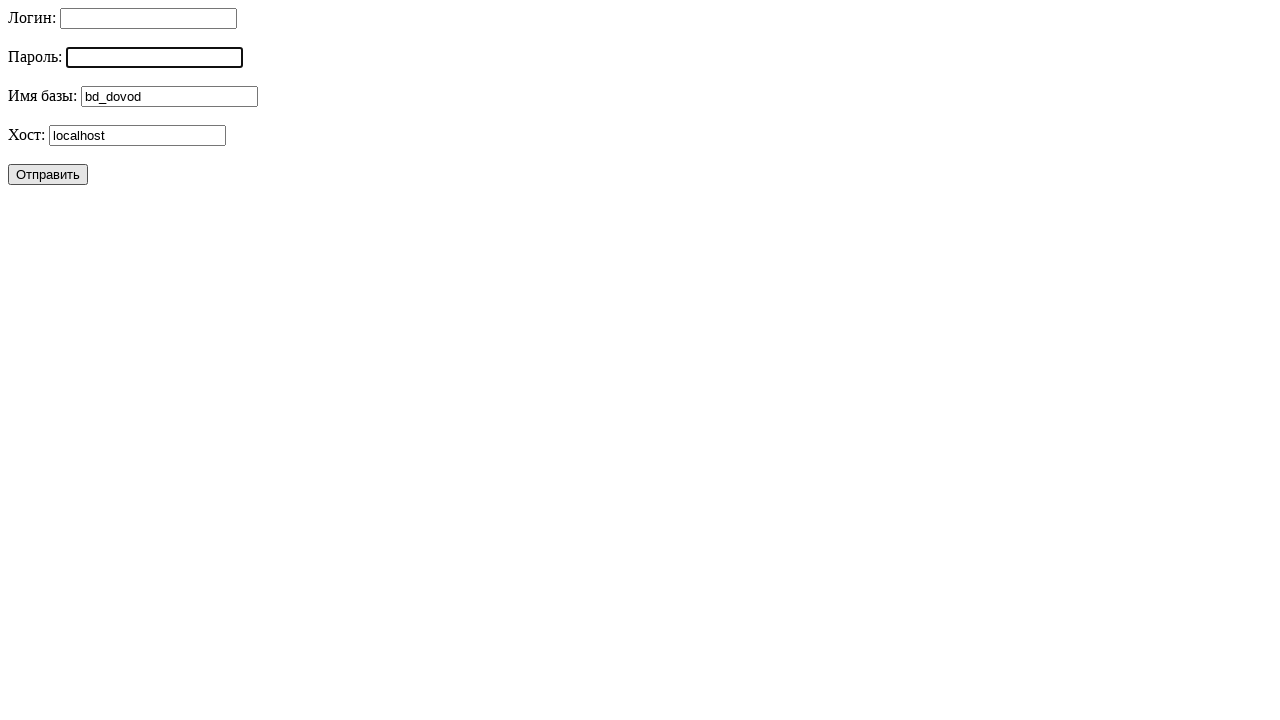

Cleared database field on #database
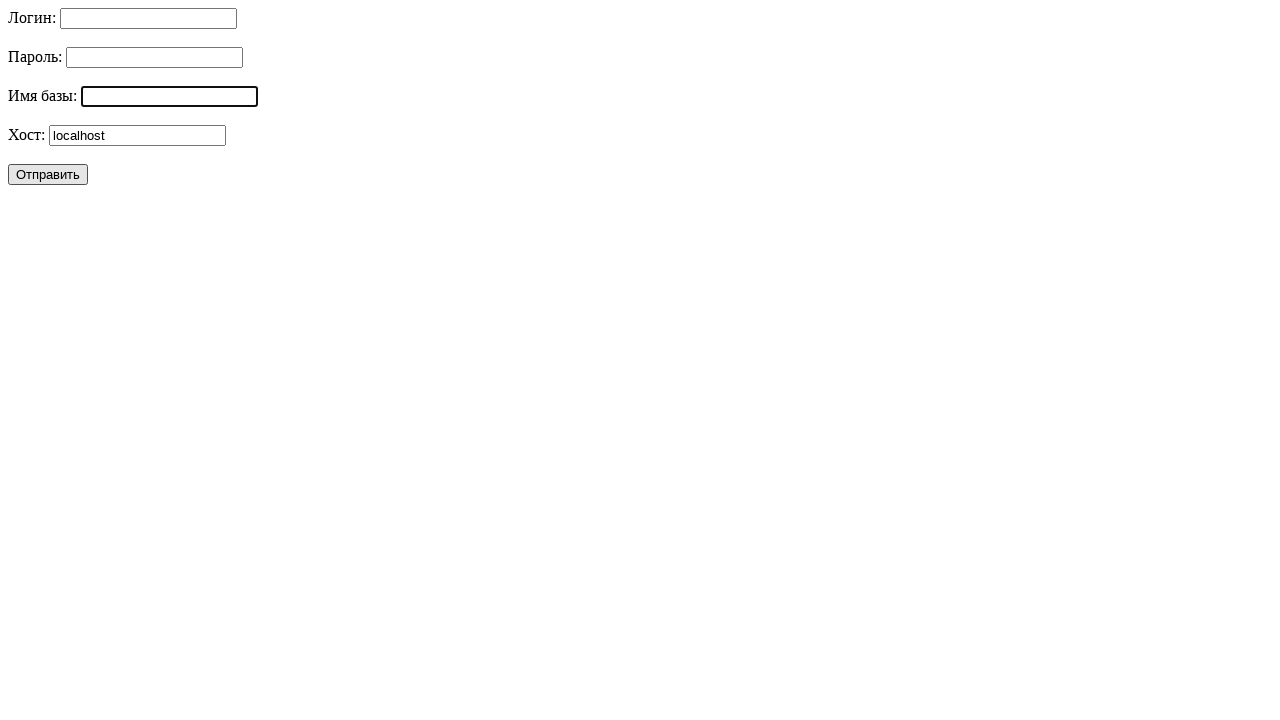

Cleared host field on #host
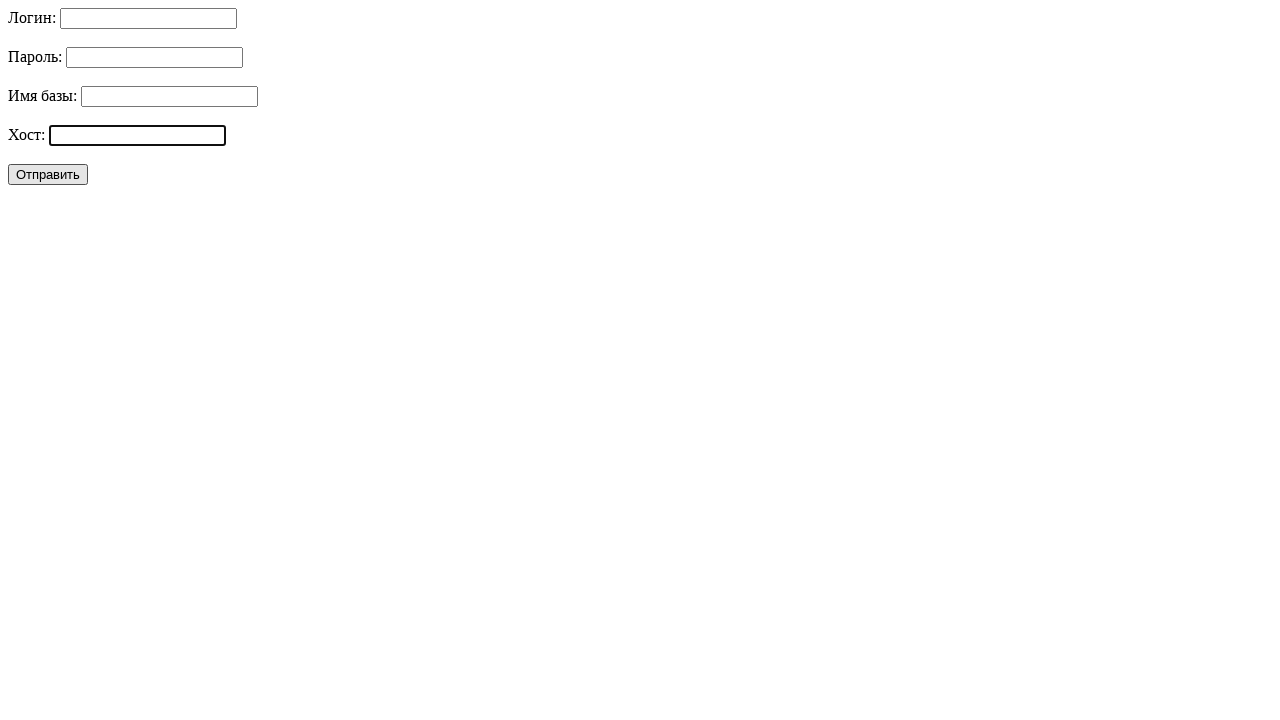

Filled host field with 'tsohlacol' on #host
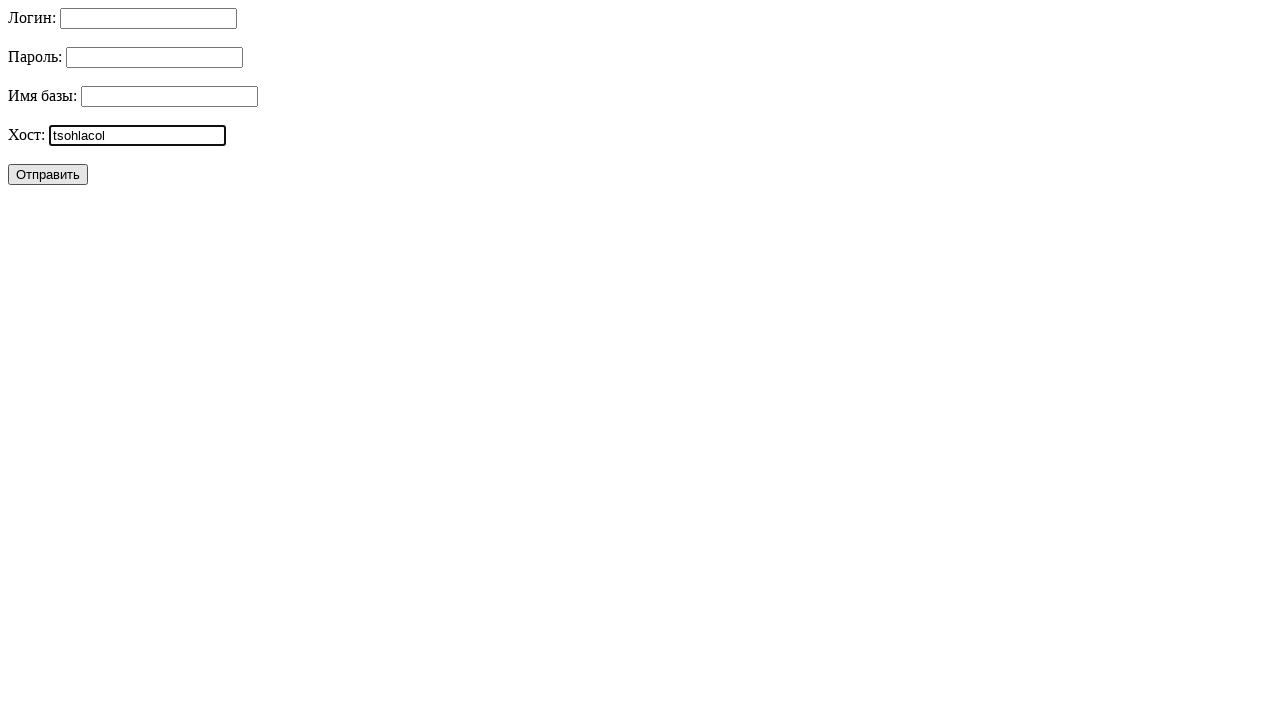

Filled database field with 'dovod_db' on #database
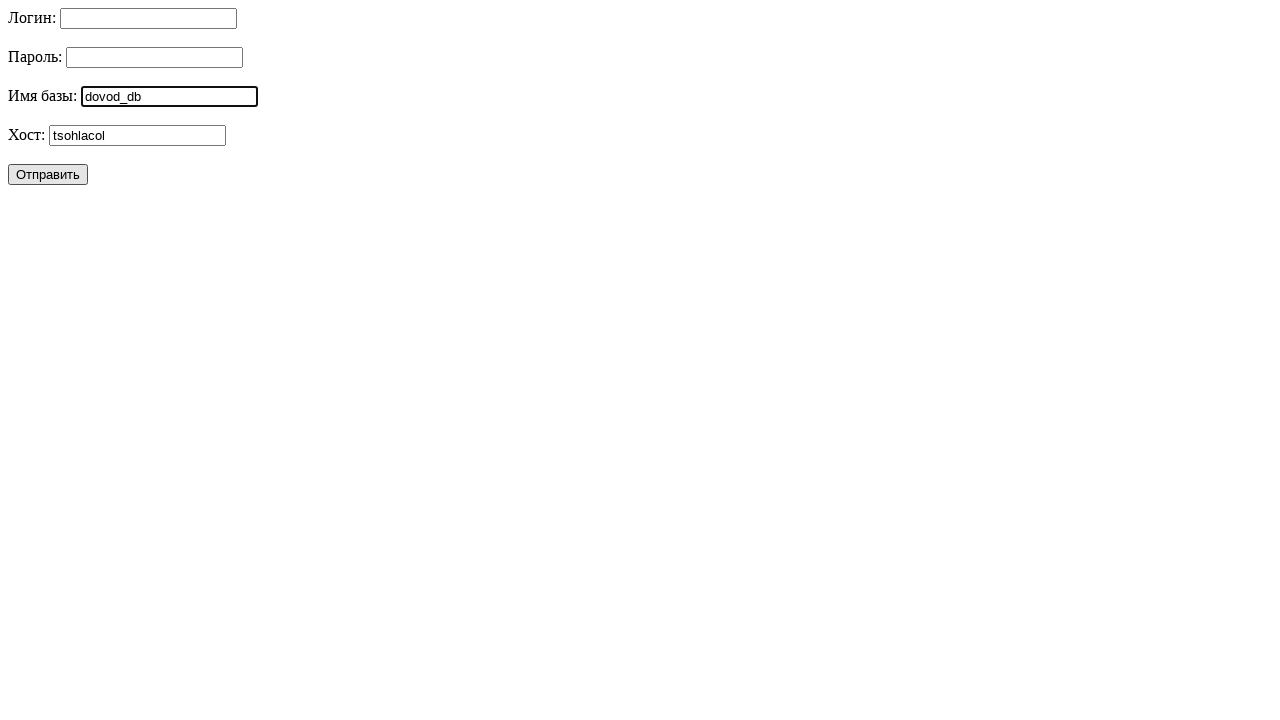

Filled password field with '321drowssap' on #password
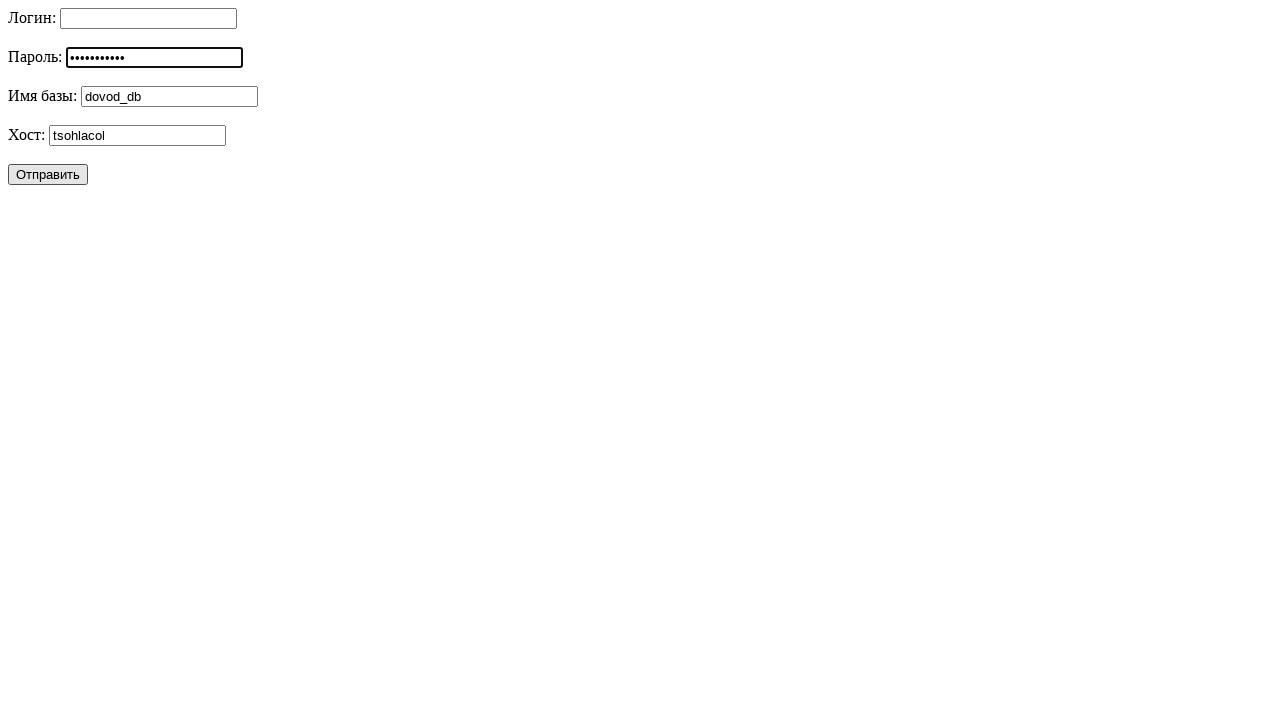

Filled login field with '321nimda' on #login
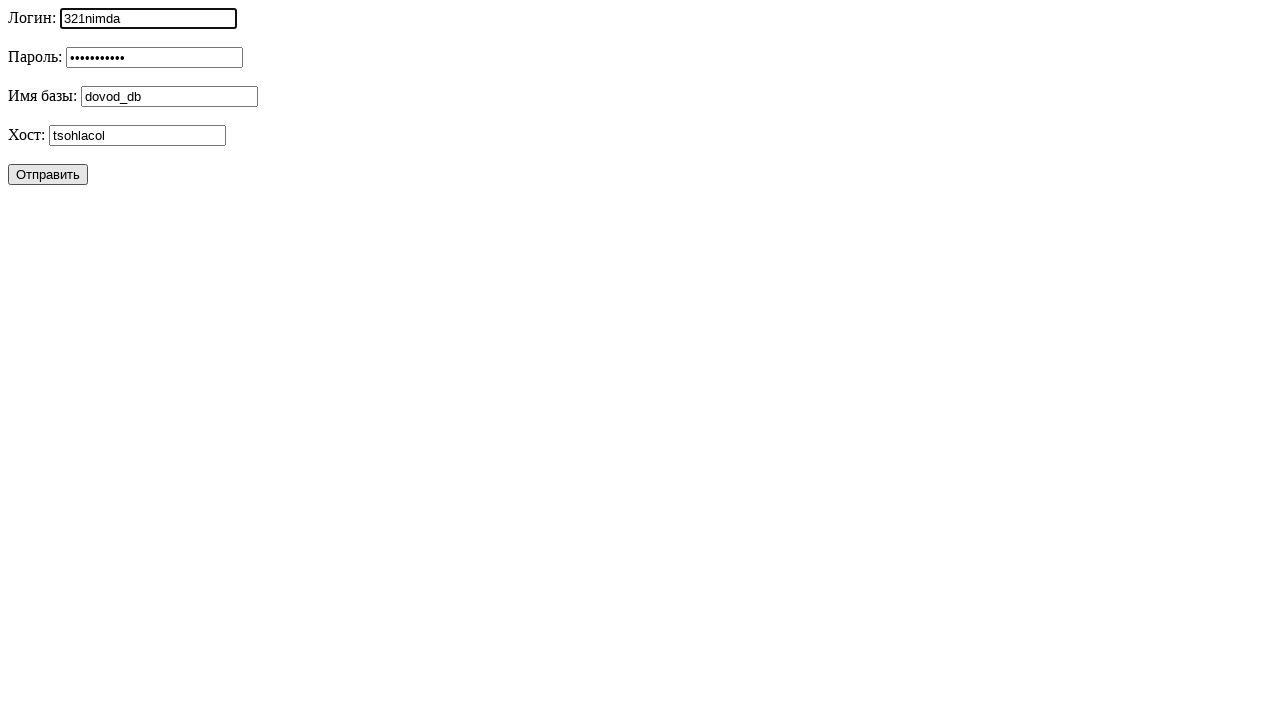

Clicked submit button to submit the form with new values at (48, 174) on button[type='submit']
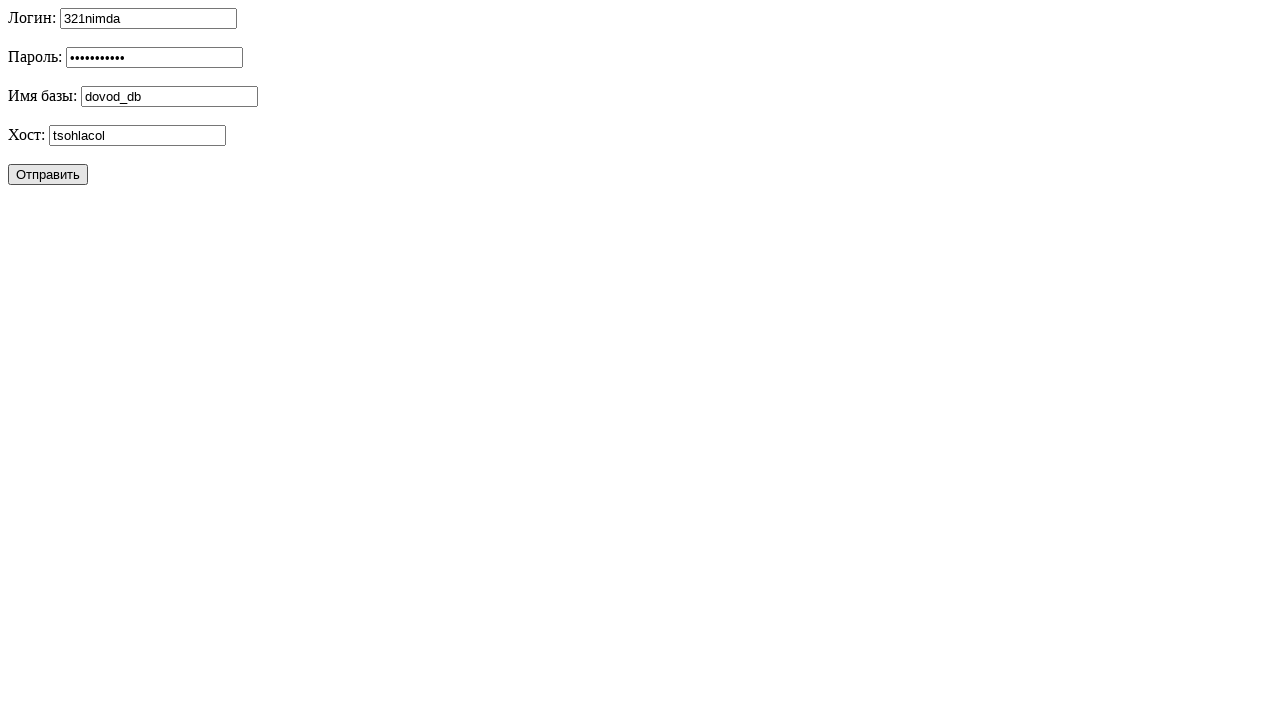

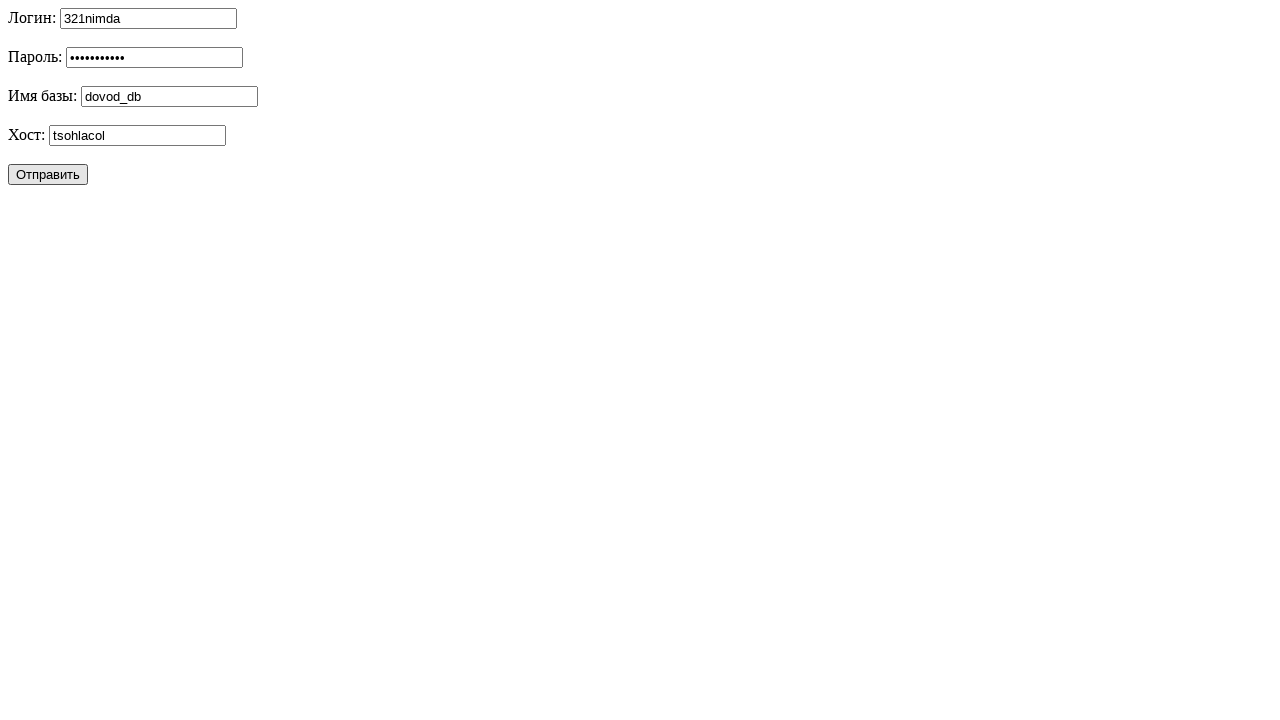